Tests an explicit wait scenario where the script waits for a price element to display "100", then clicks a book button, retrieves a value, calculates a mathematical formula (log of absolute value of 12*sin(x)), fills the answer into a form, and submits it.

Starting URL: http://suninjuly.github.io/explicit_wait2.html

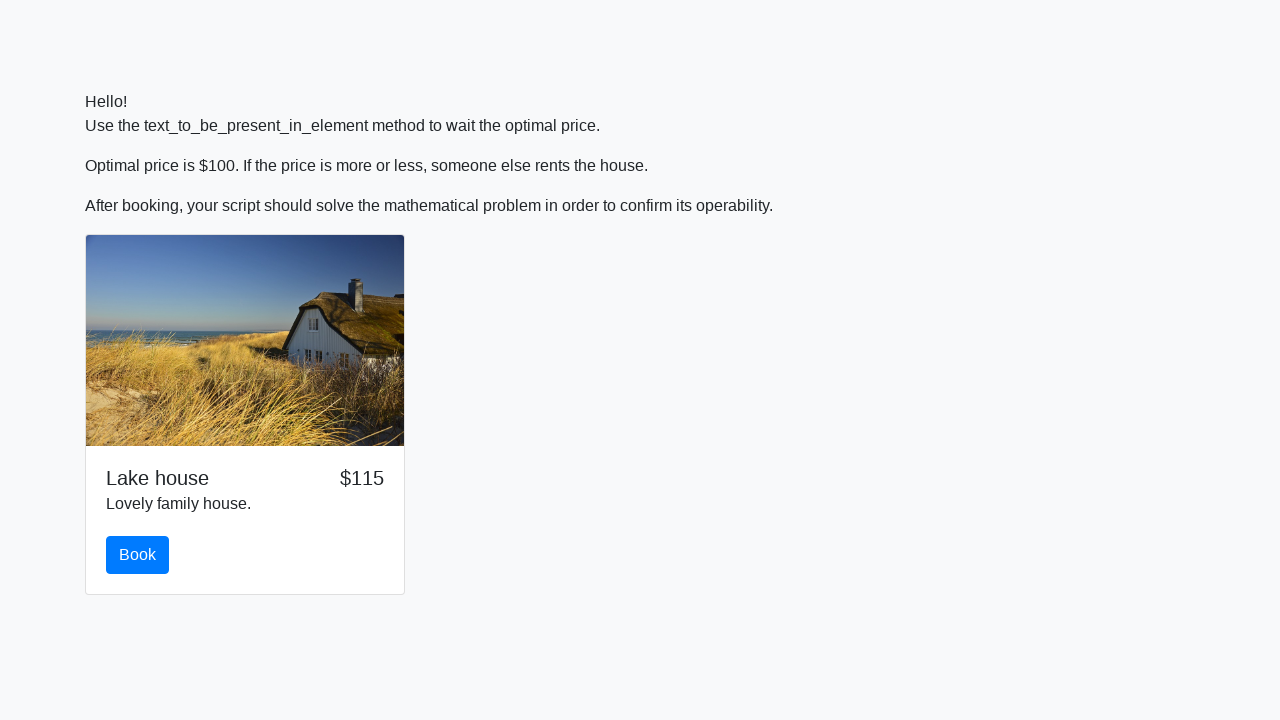

Waited for price element to display '100'
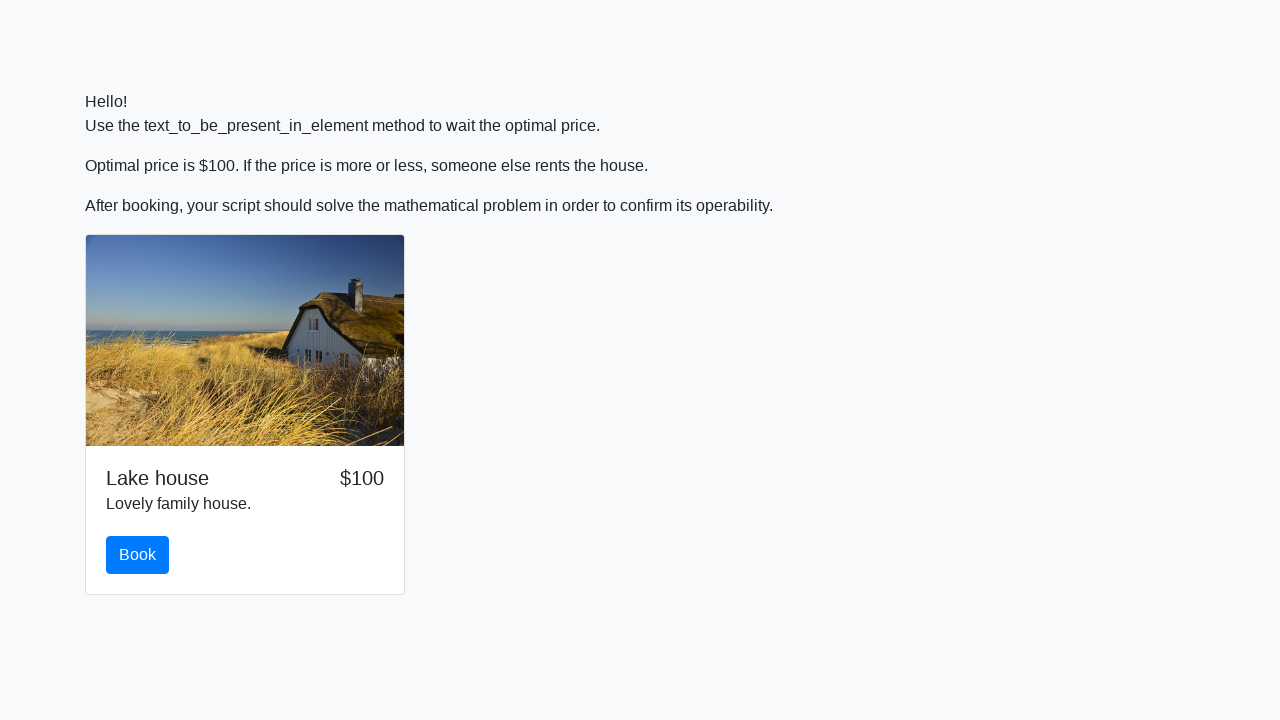

Clicked the book button at (138, 555) on button#book
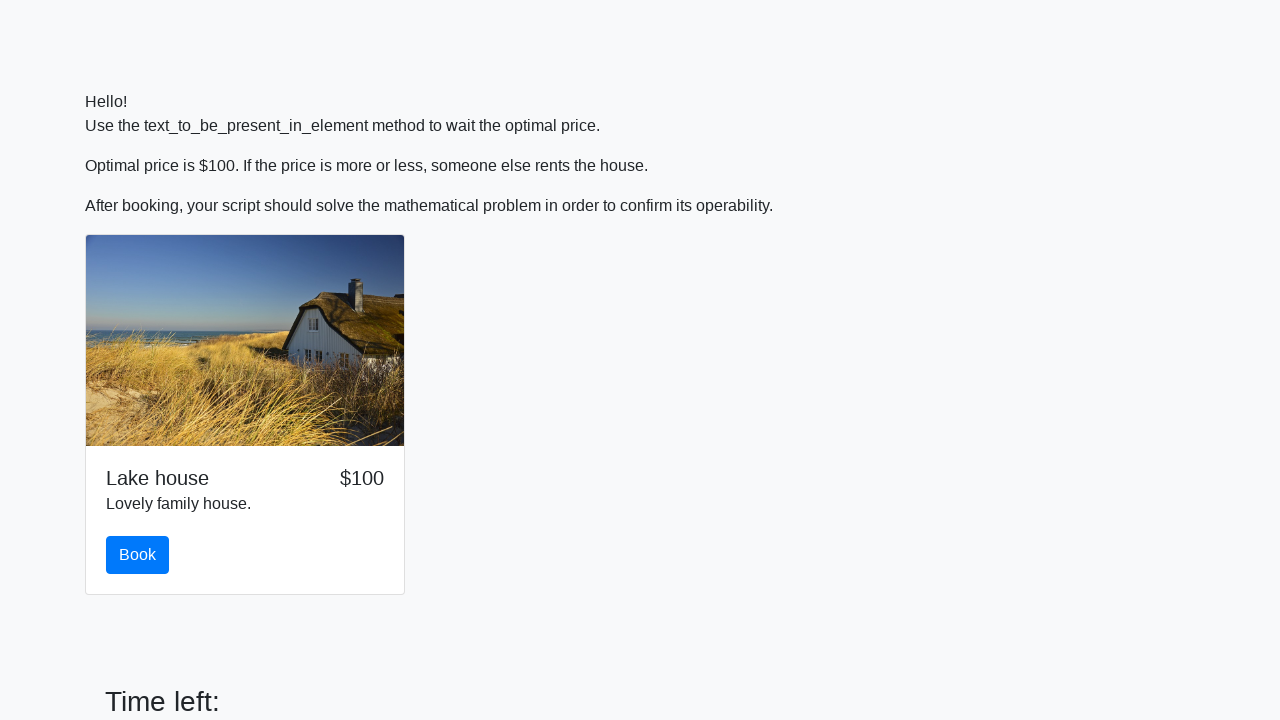

Retrieved value from input_value span: 645
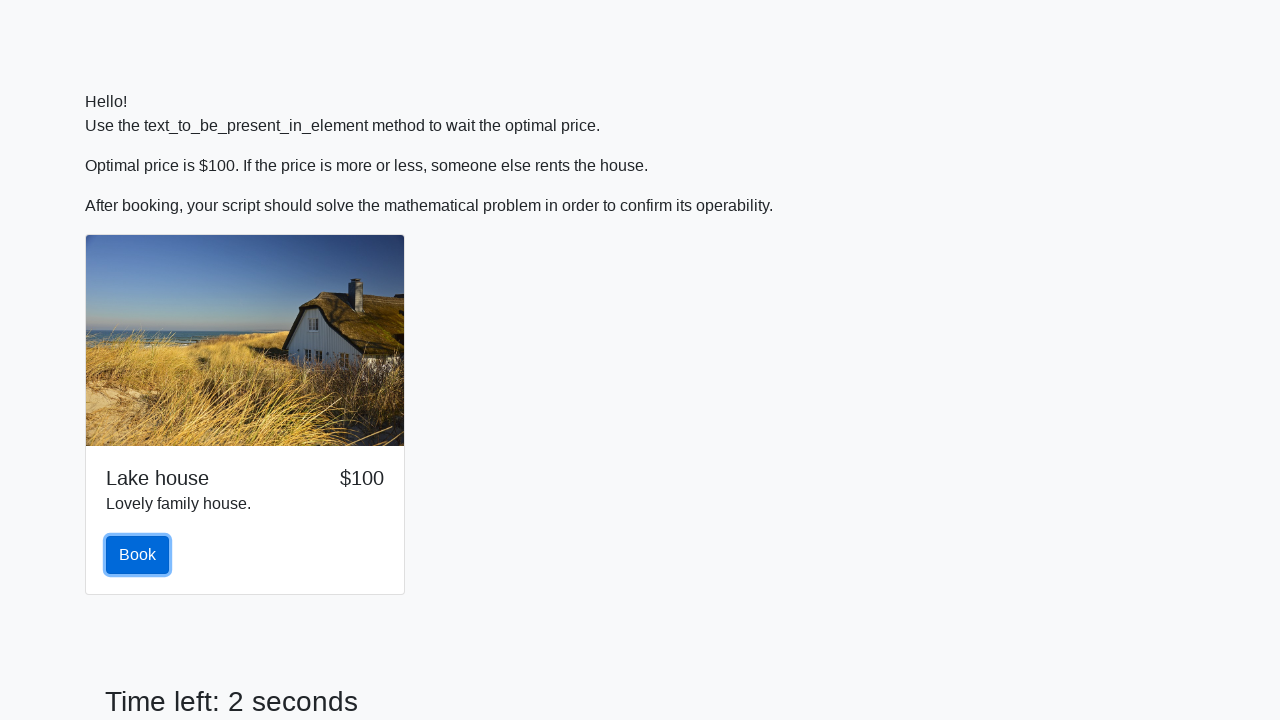

Calculated formula result (log of absolute value of 12*sin(x)): 2.2947898943487717
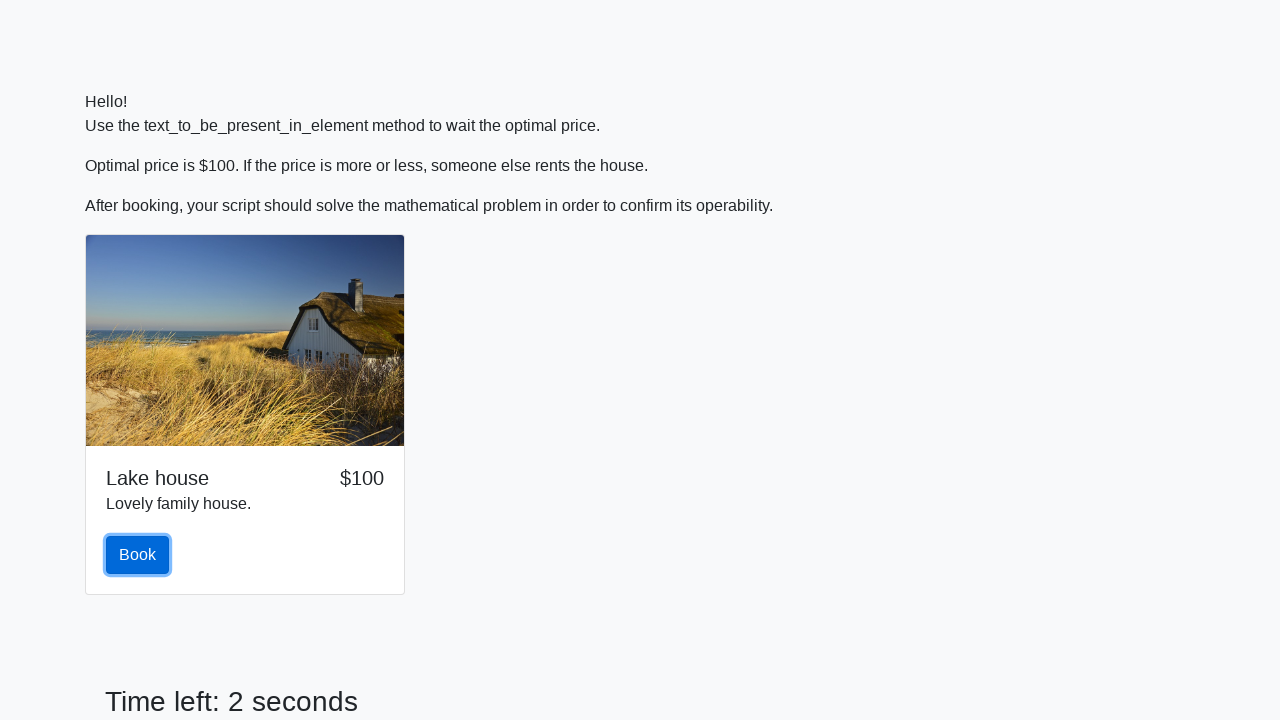

Filled answer '2.2947898943487717' into the answer field on input#answer
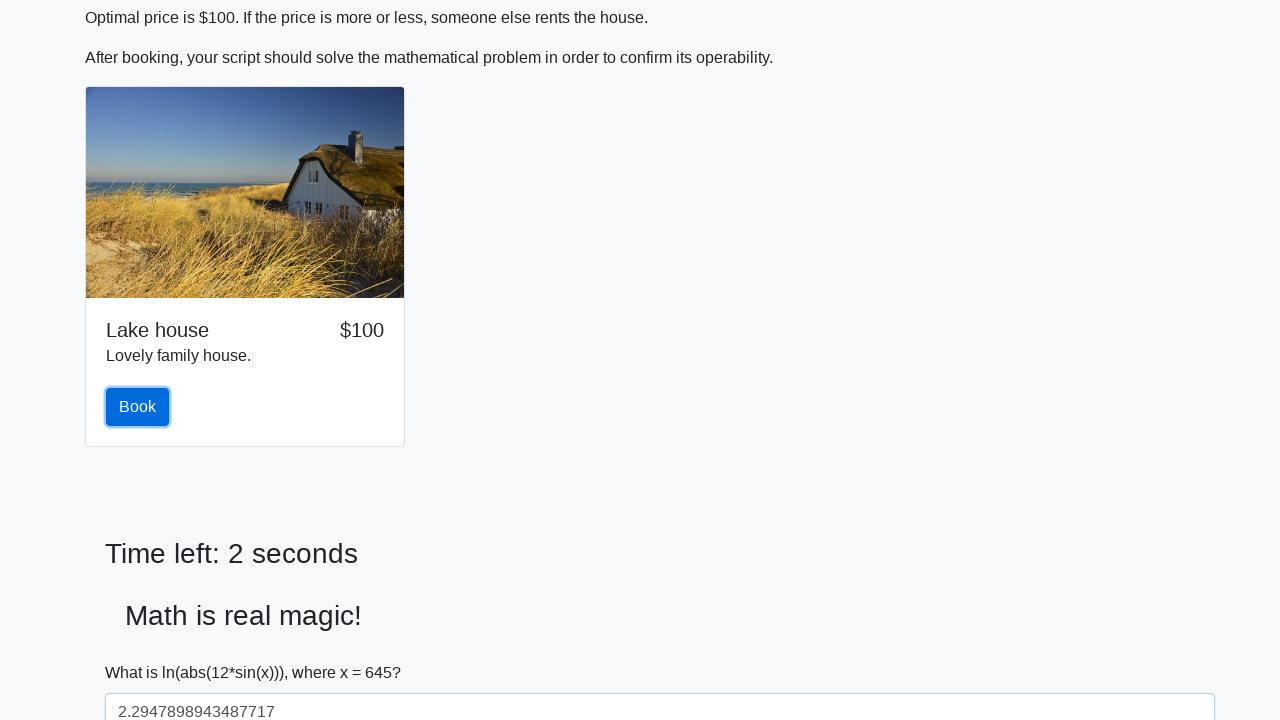

Clicked the solve button to submit the answer at (143, 651) on button#solve
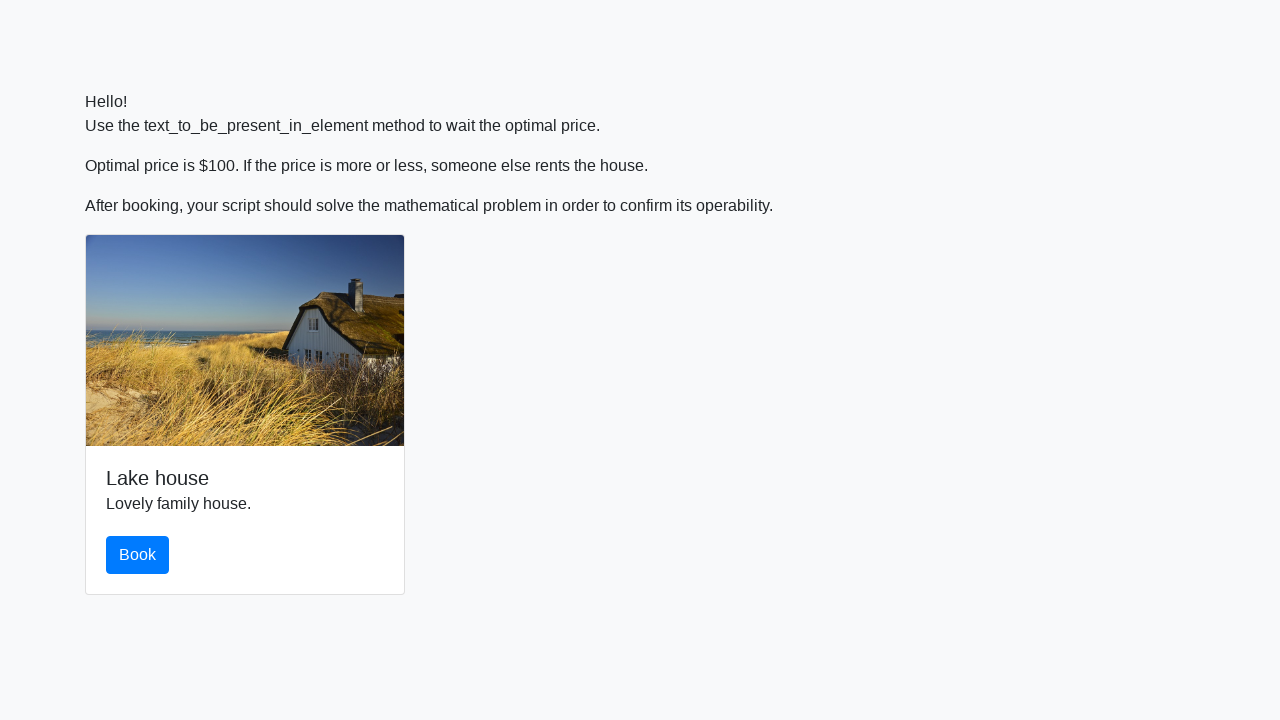

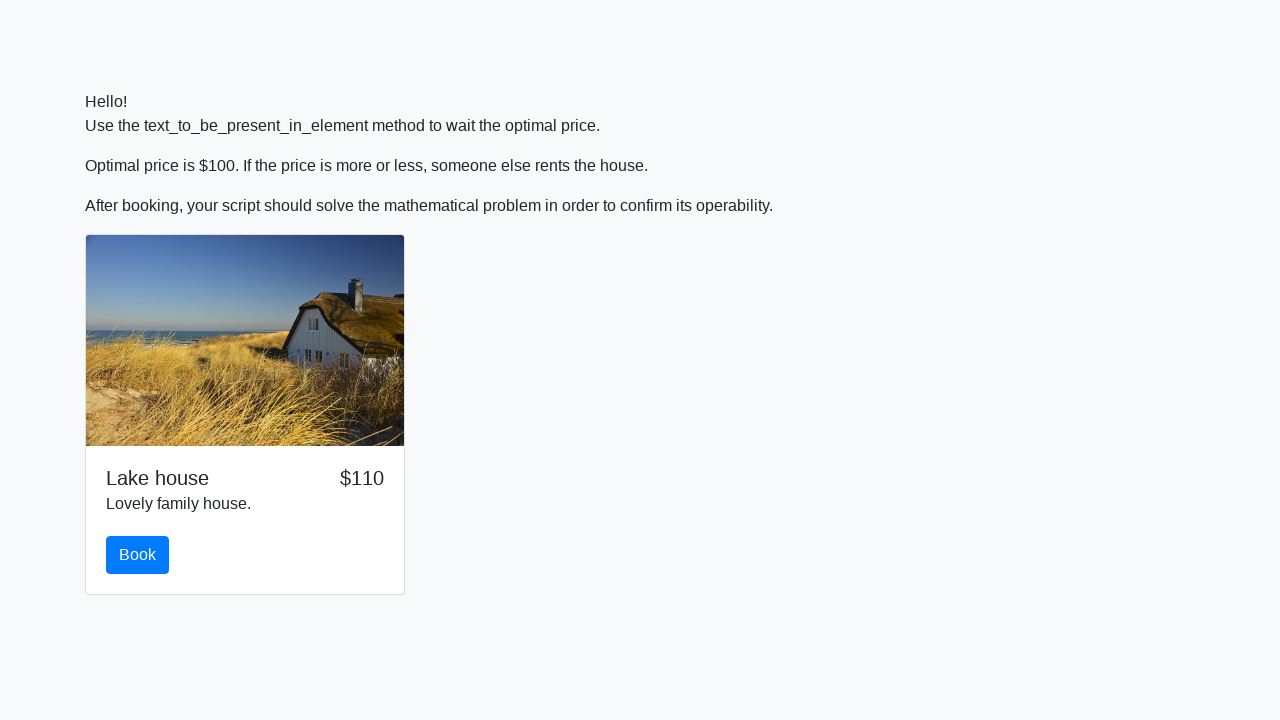